Tests mouse release action by performing click-and-hold, moving to target, then releasing the mouse button

Starting URL: https://crossbrowsertesting.github.io/drag-and-drop

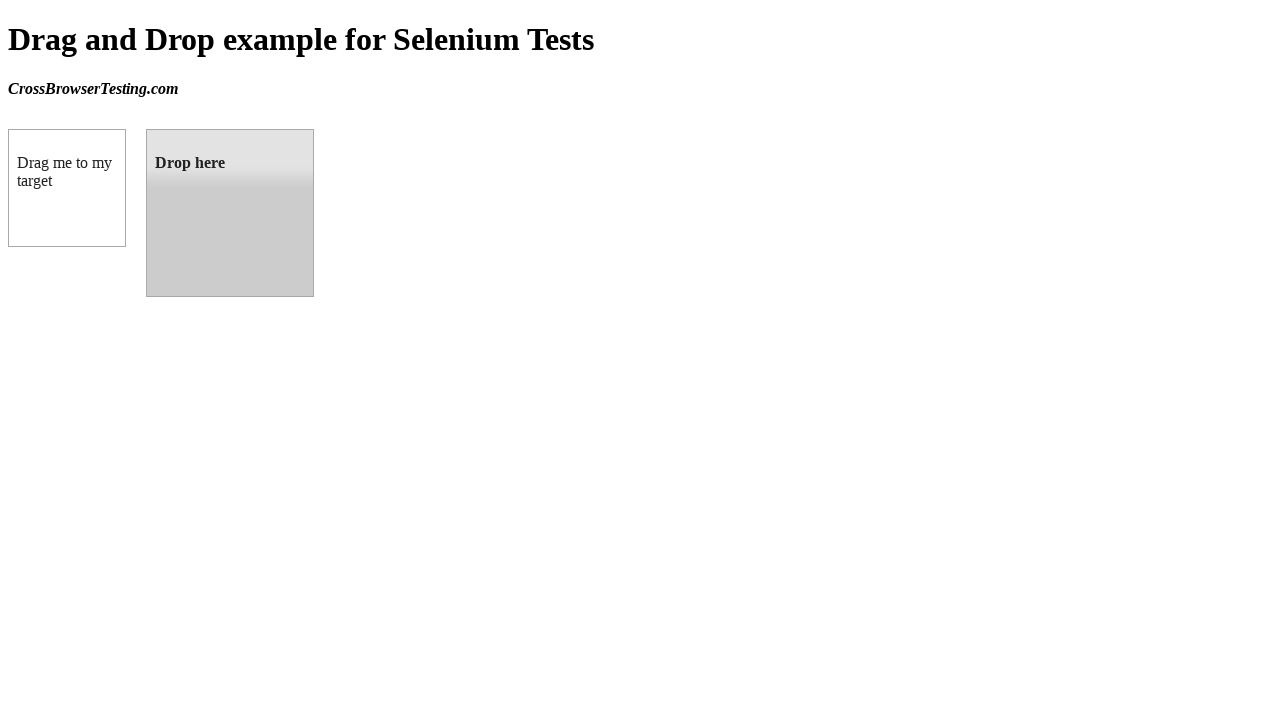

Located draggable source element
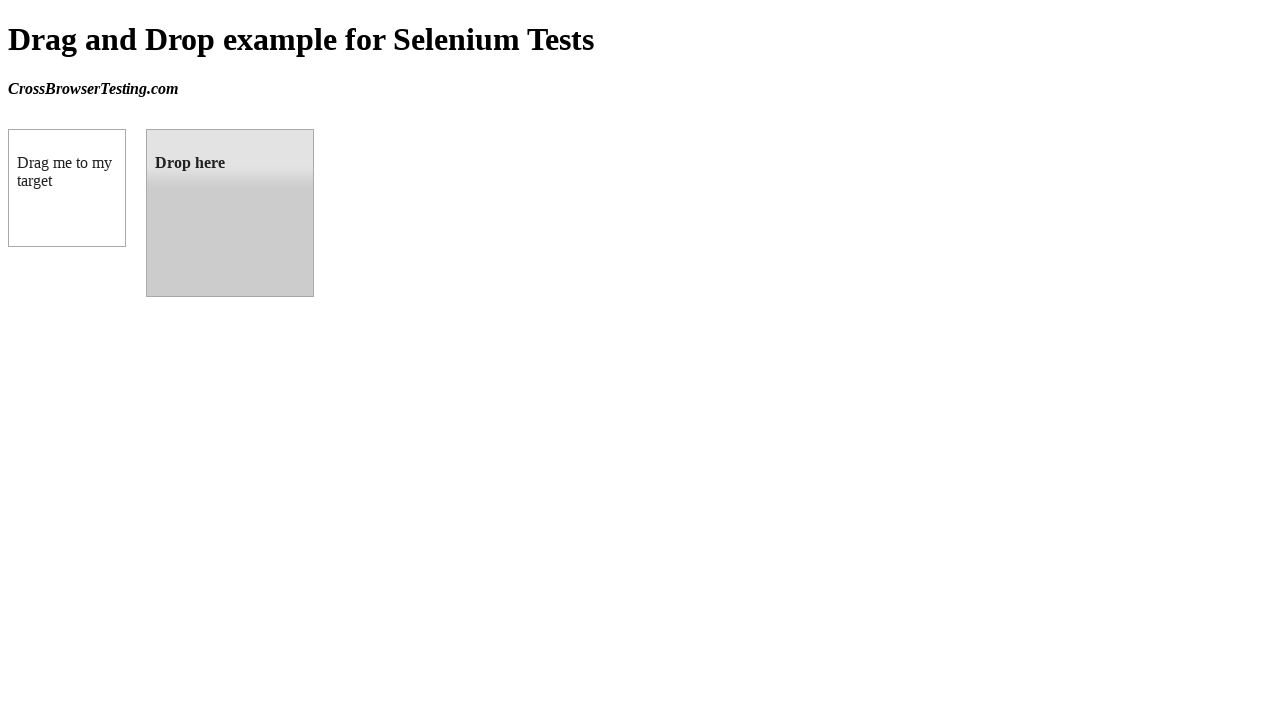

Located droppable target element
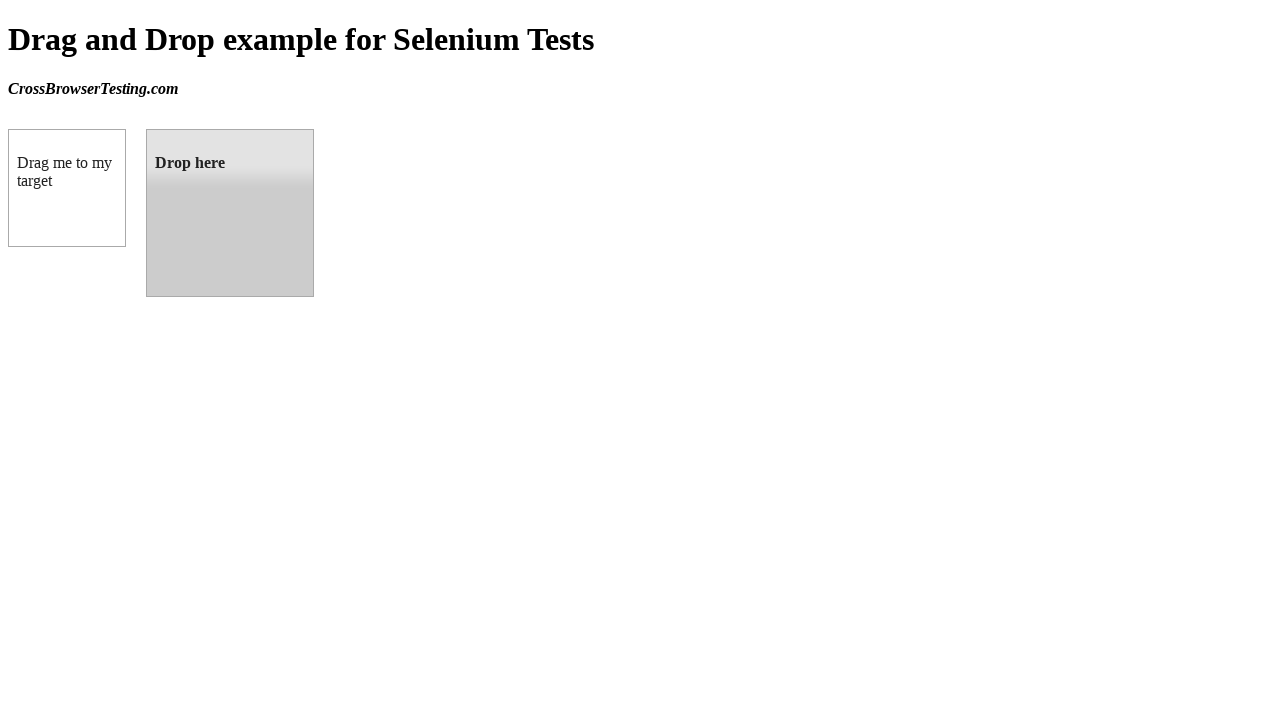

Hovered over draggable source element at (67, 188) on #draggable
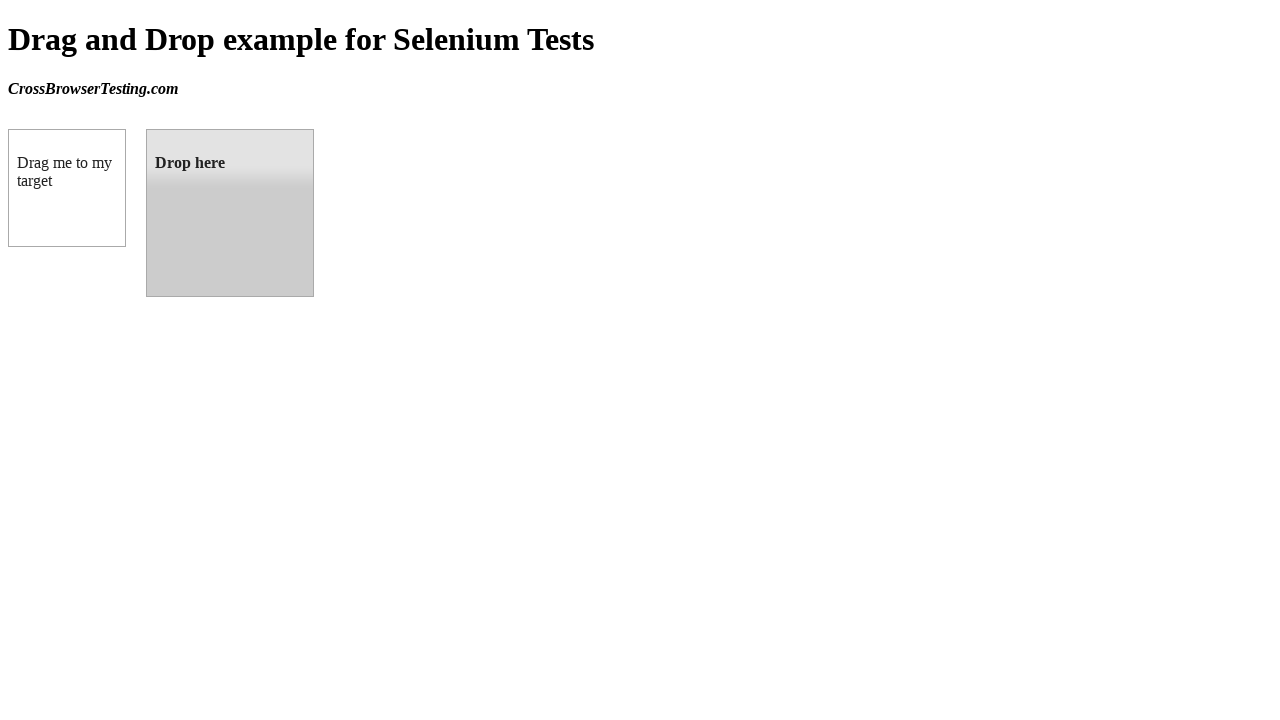

Pressed mouse button down on source element at (67, 188)
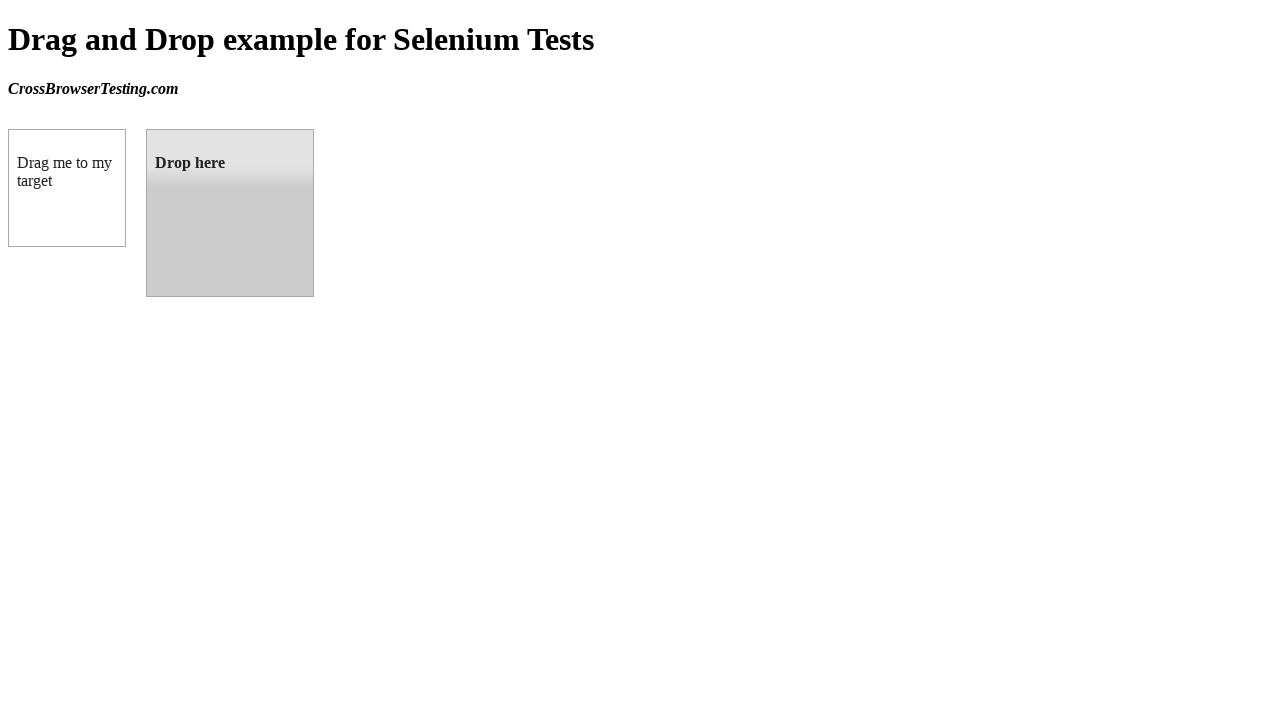

Moved mouse to droppable target element at (230, 213) on #droppable
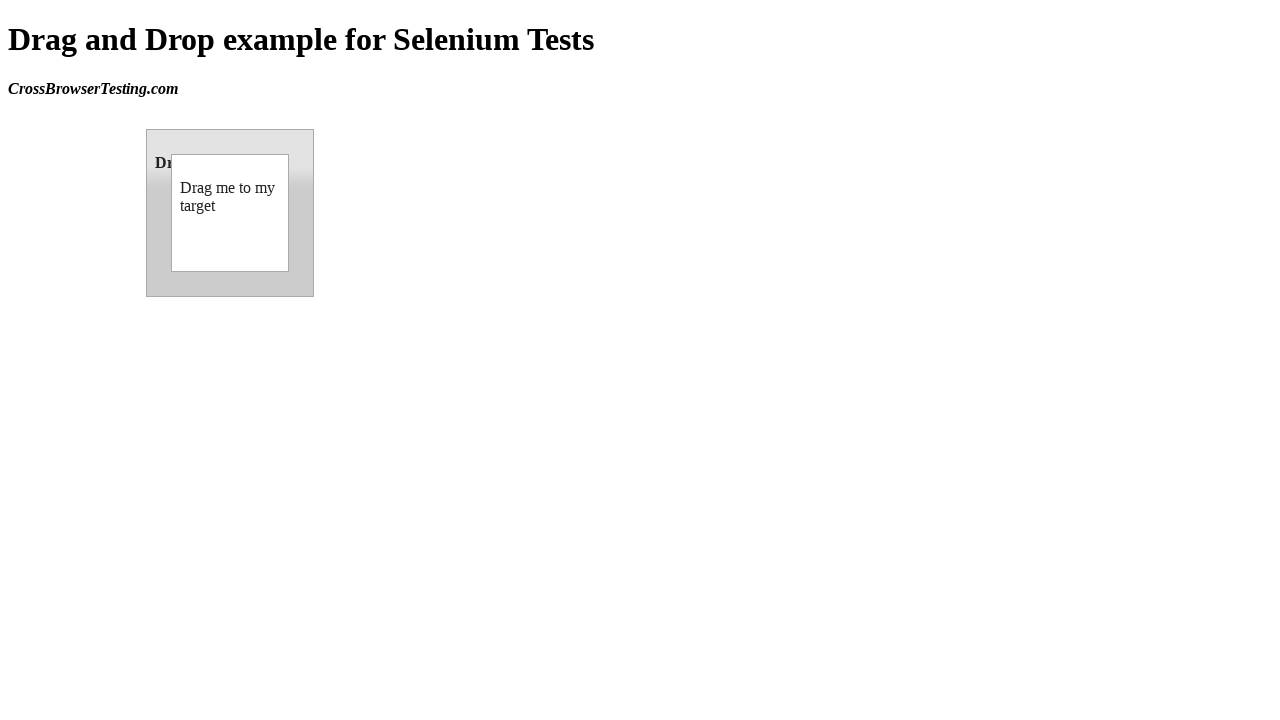

Released mouse button to complete drag-and-drop at (230, 213)
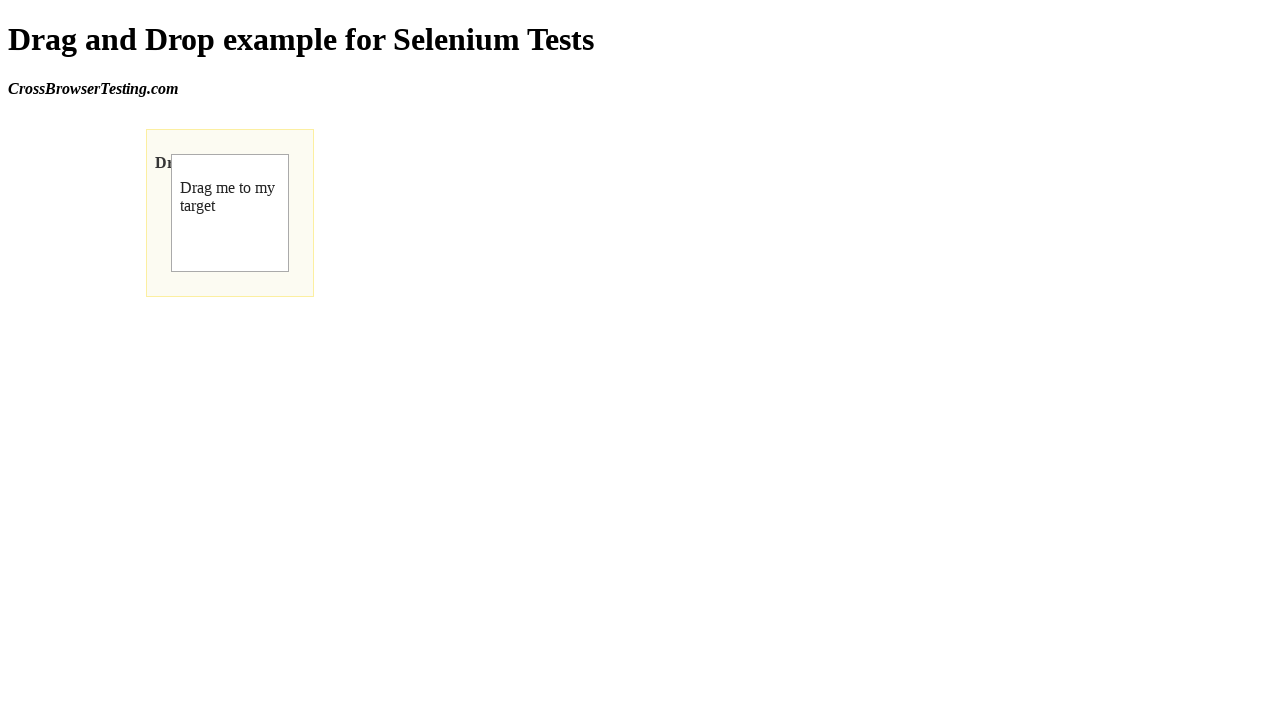

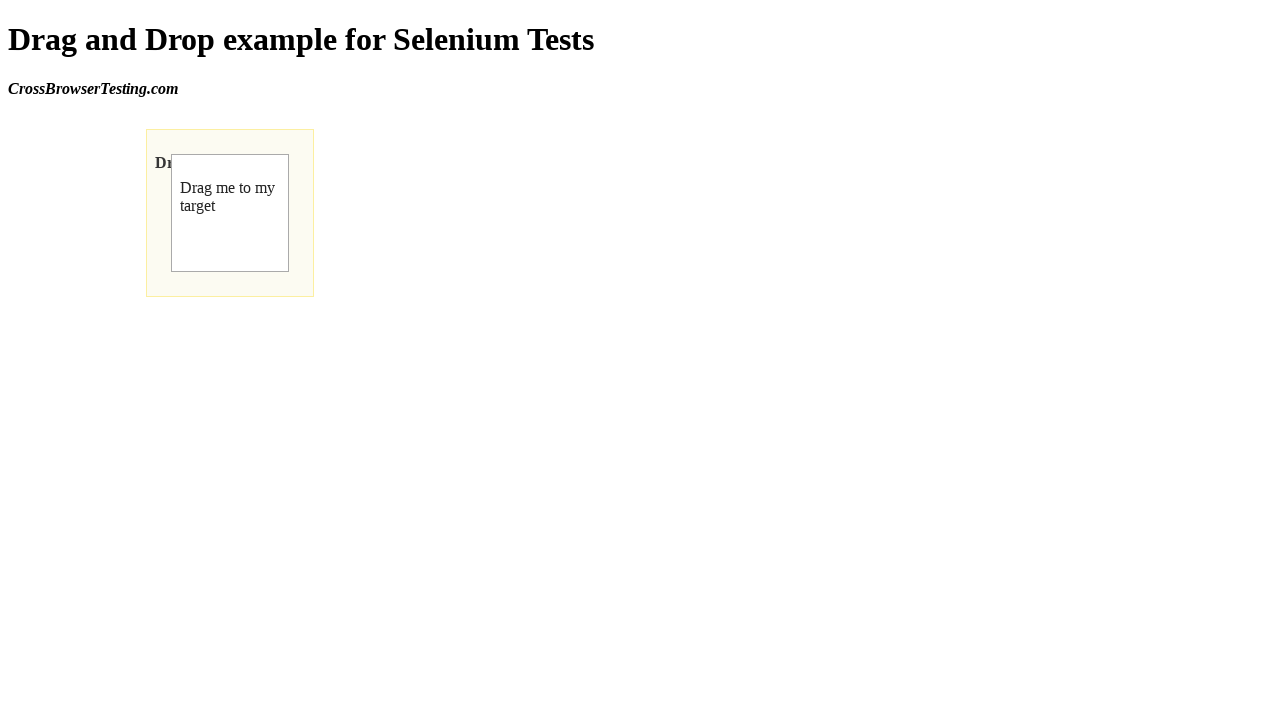